Tests JavaScript prompt alert functionality by navigating to the textbox alert tab, triggering a prompt dialog, entering text into it, and accepting the alert.

Starting URL: https://demo.automationtesting.in/Alerts.html

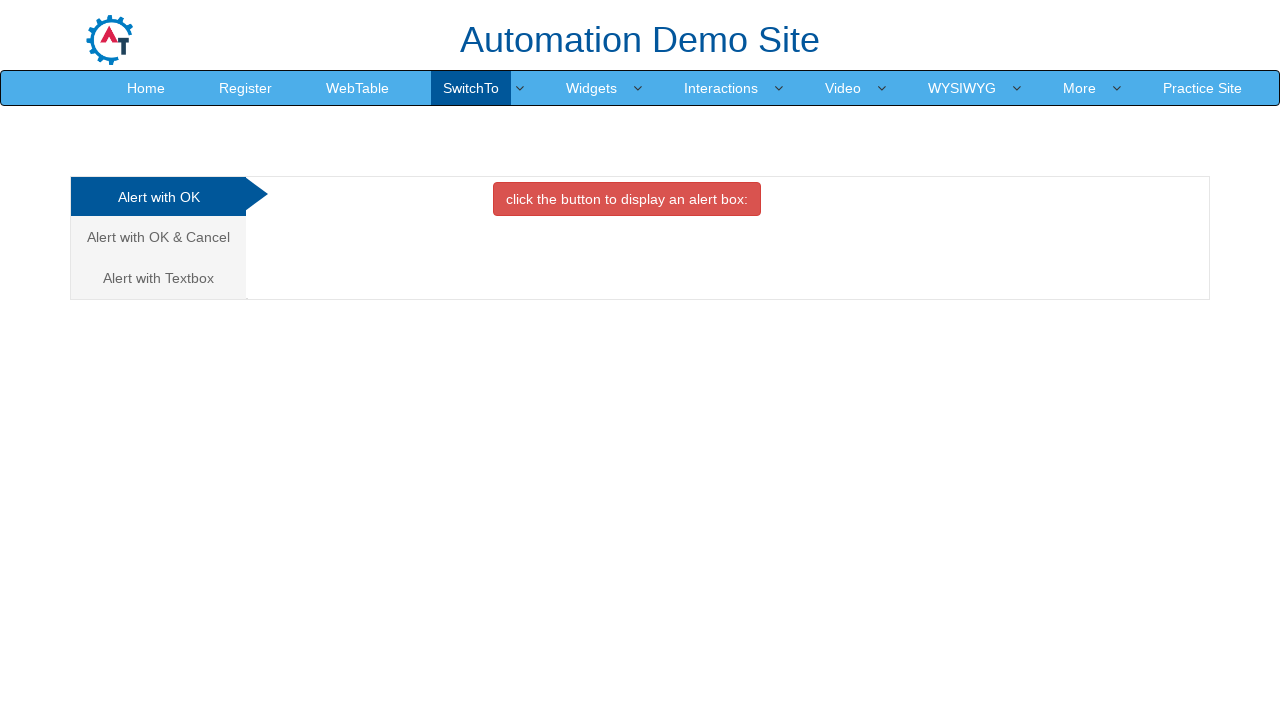

Clicked on 'Alert with Textbox' tab at (158, 278) on xpath=//a[text()='Alert with Textbox ']
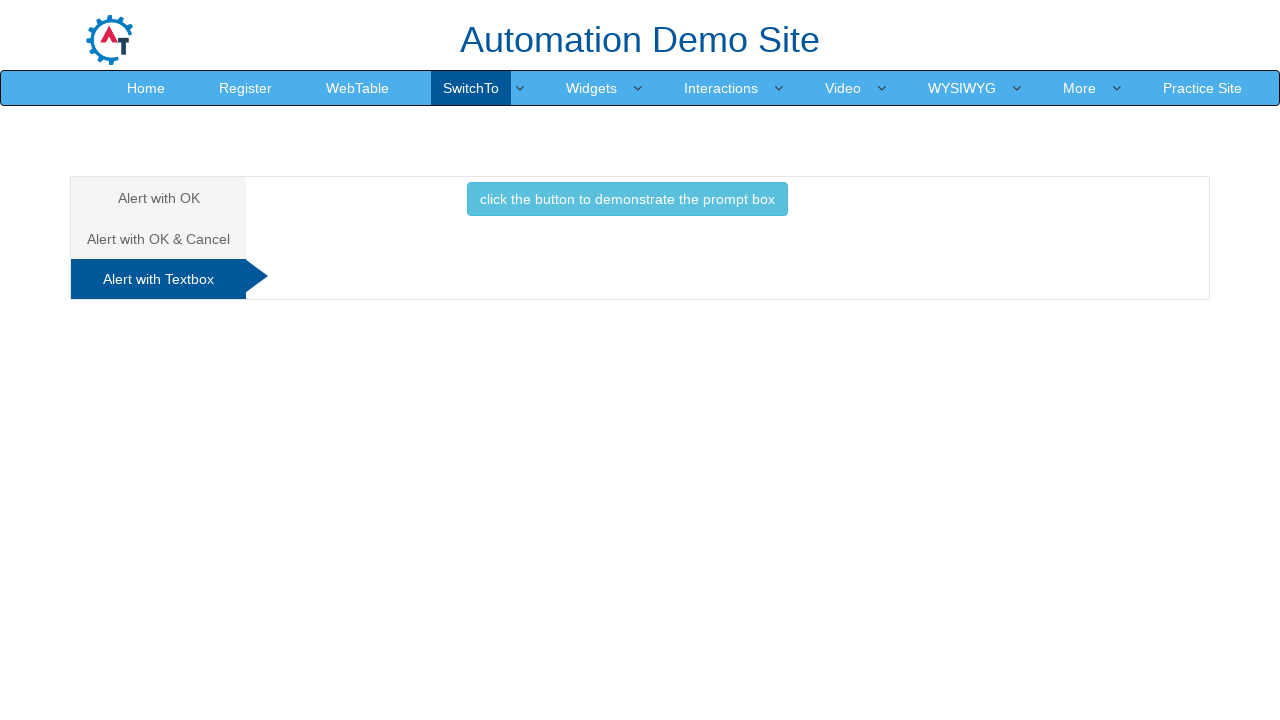

Clicked button to trigger prompt dialog at (627, 199) on xpath=//button[text()='click the button to demonstrate the prompt box ']
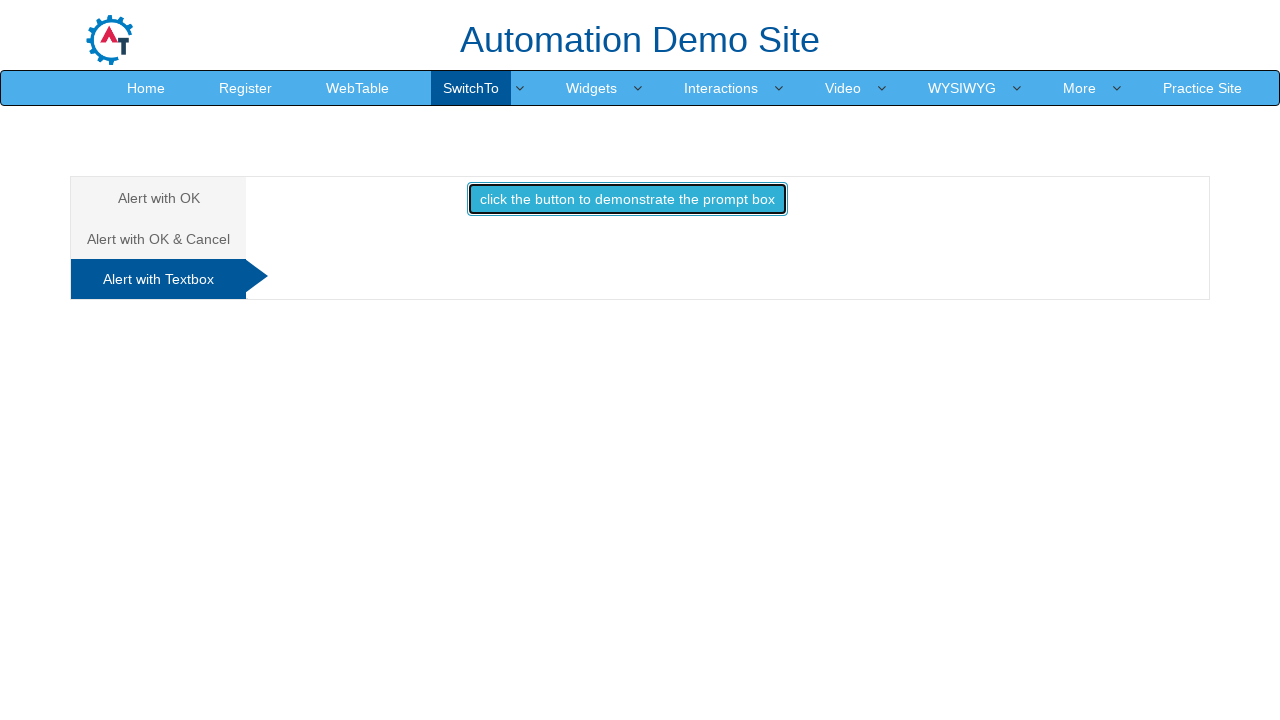

Registered dialog handler to accept prompts with 'hello'
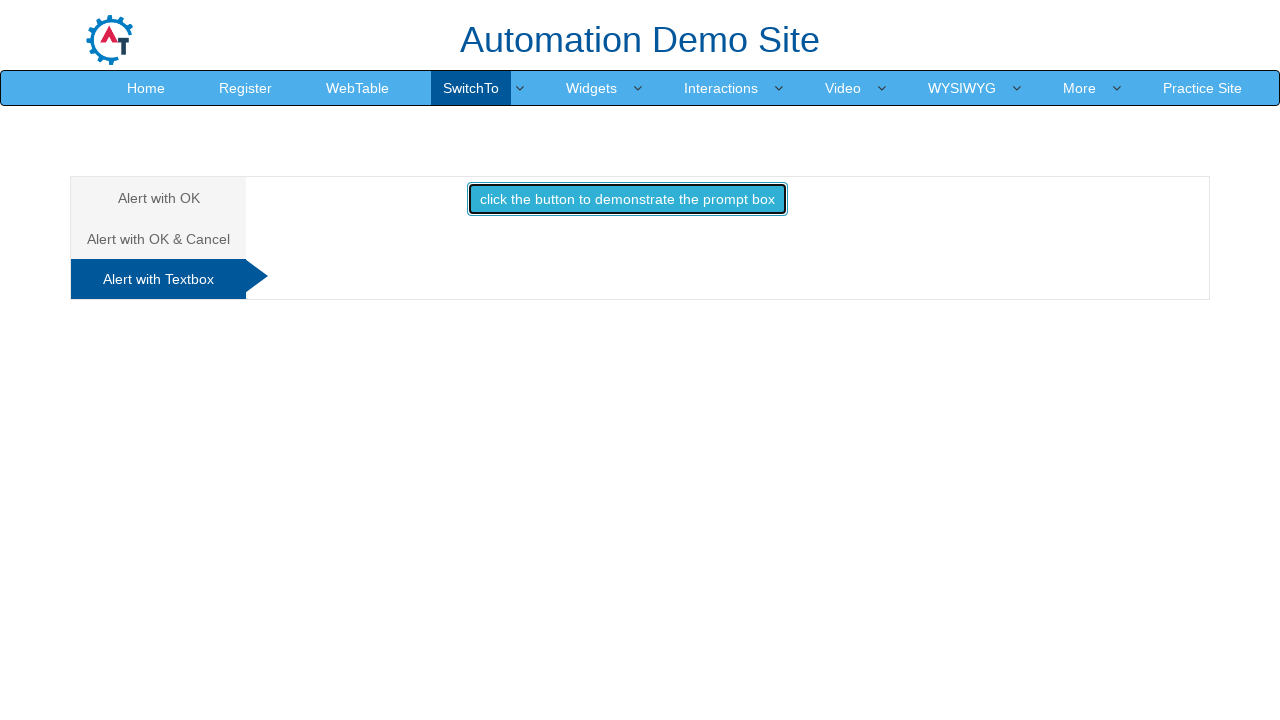

Clicked on 'Alert with Textbox' tab again at (158, 279) on xpath=//a[text()='Alert with Textbox ']
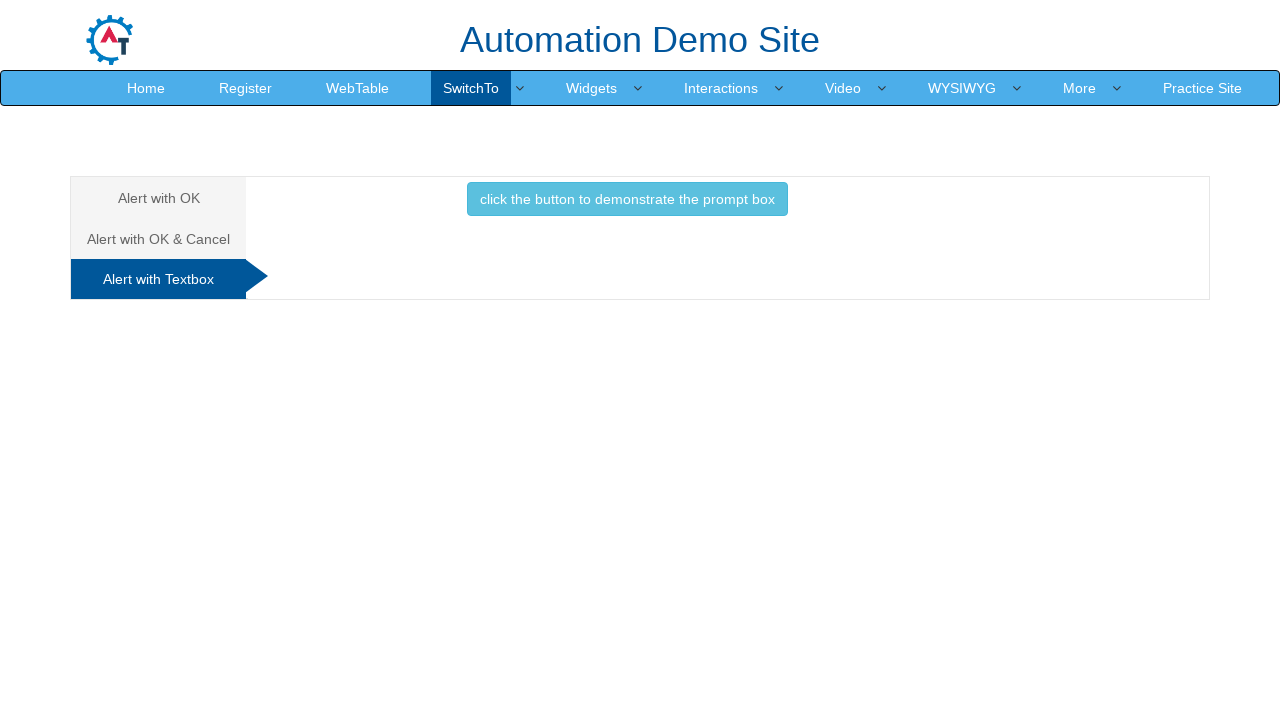

Clicked button to trigger prompt dialog with handler active at (627, 199) on xpath=//button[text()='click the button to demonstrate the prompt box ']
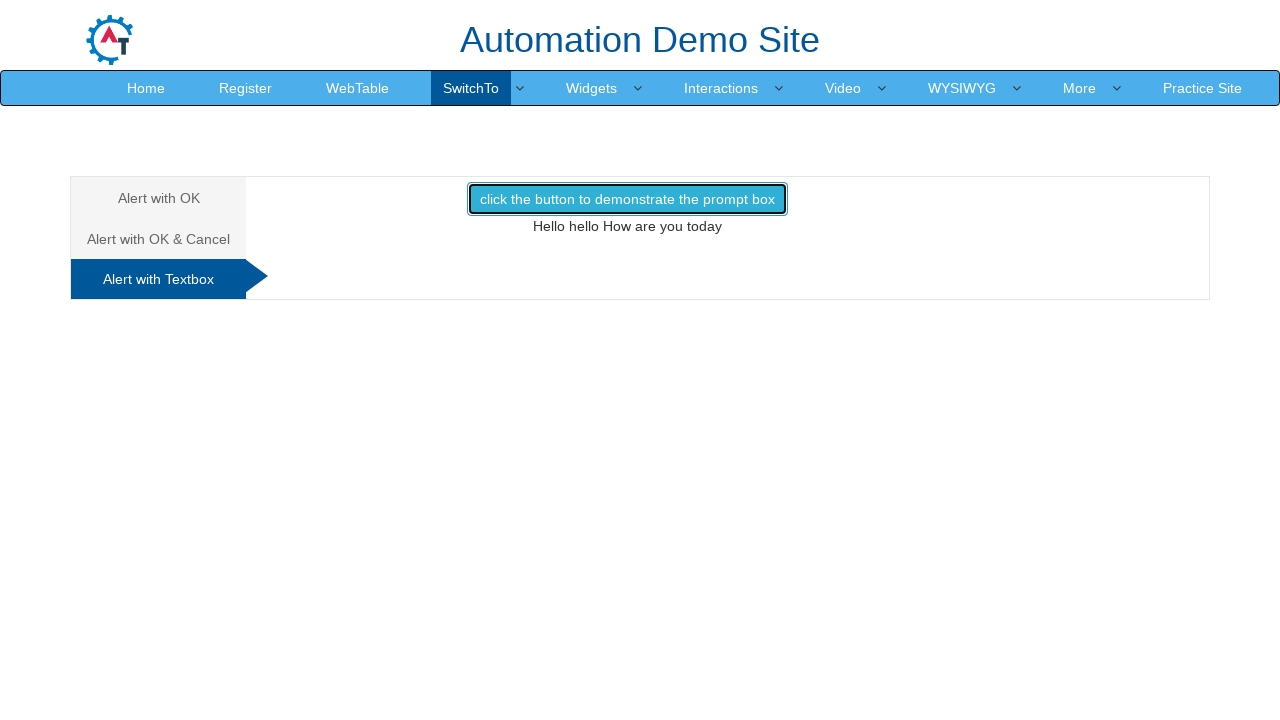

Waited 2 seconds for dialog interaction to complete
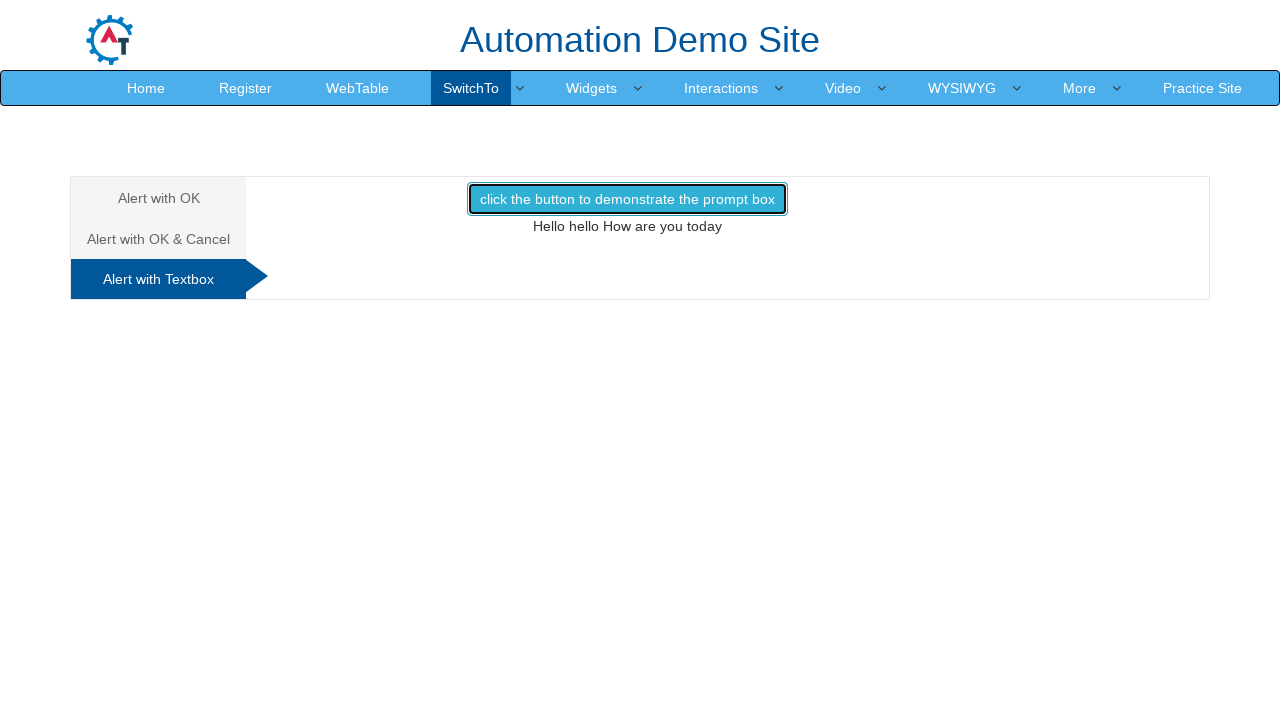

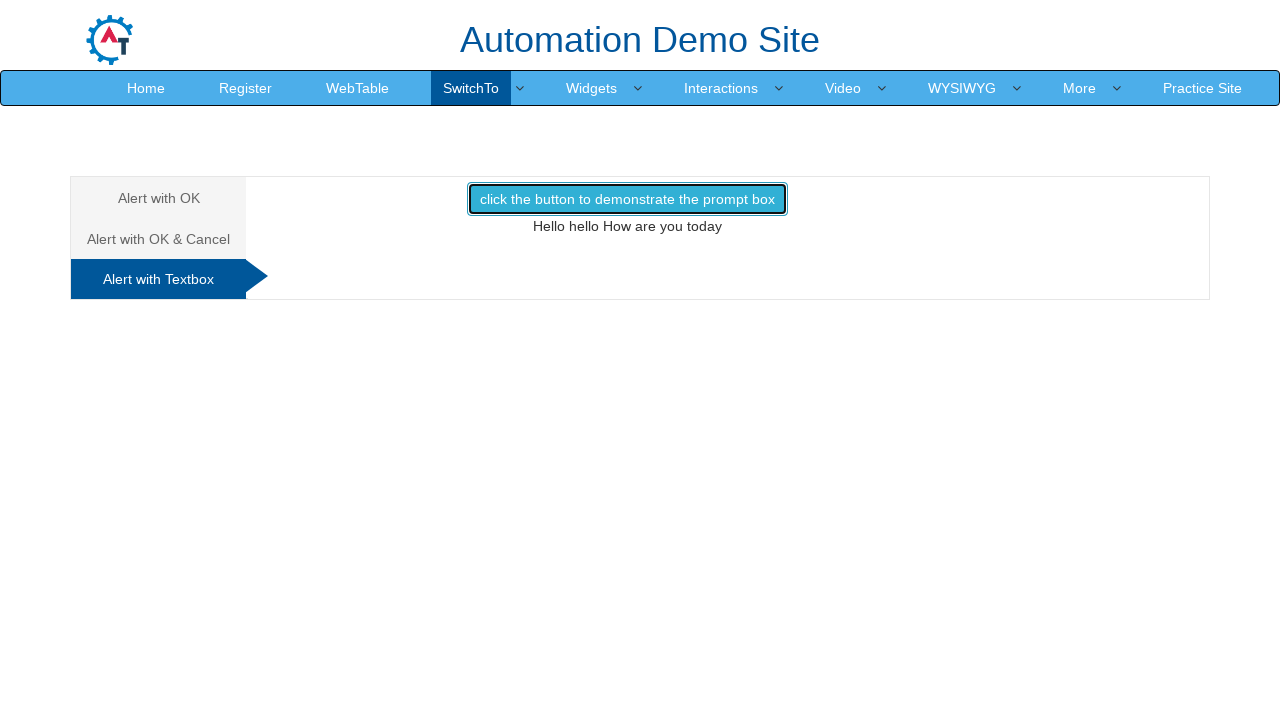